Verifies that the download brochure element exists on the homepage

Starting URL: https://www.kletech.ac.in/

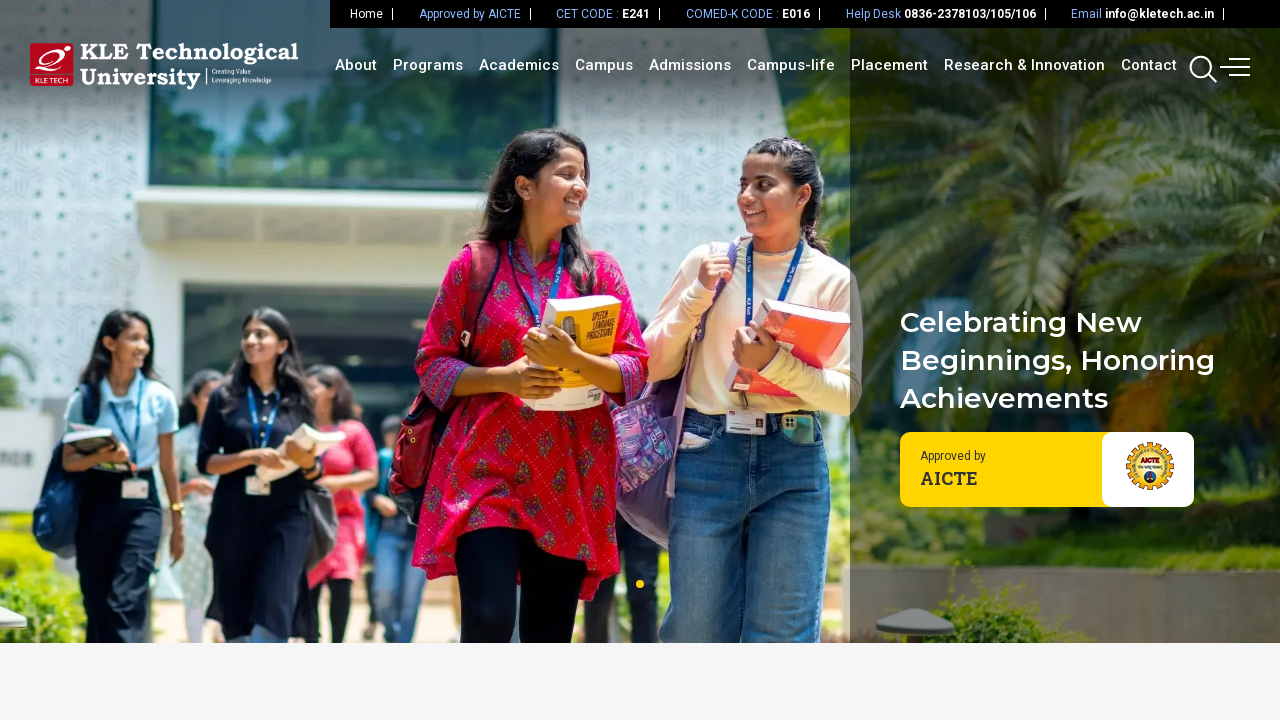

Navigated to KLE Tech homepage
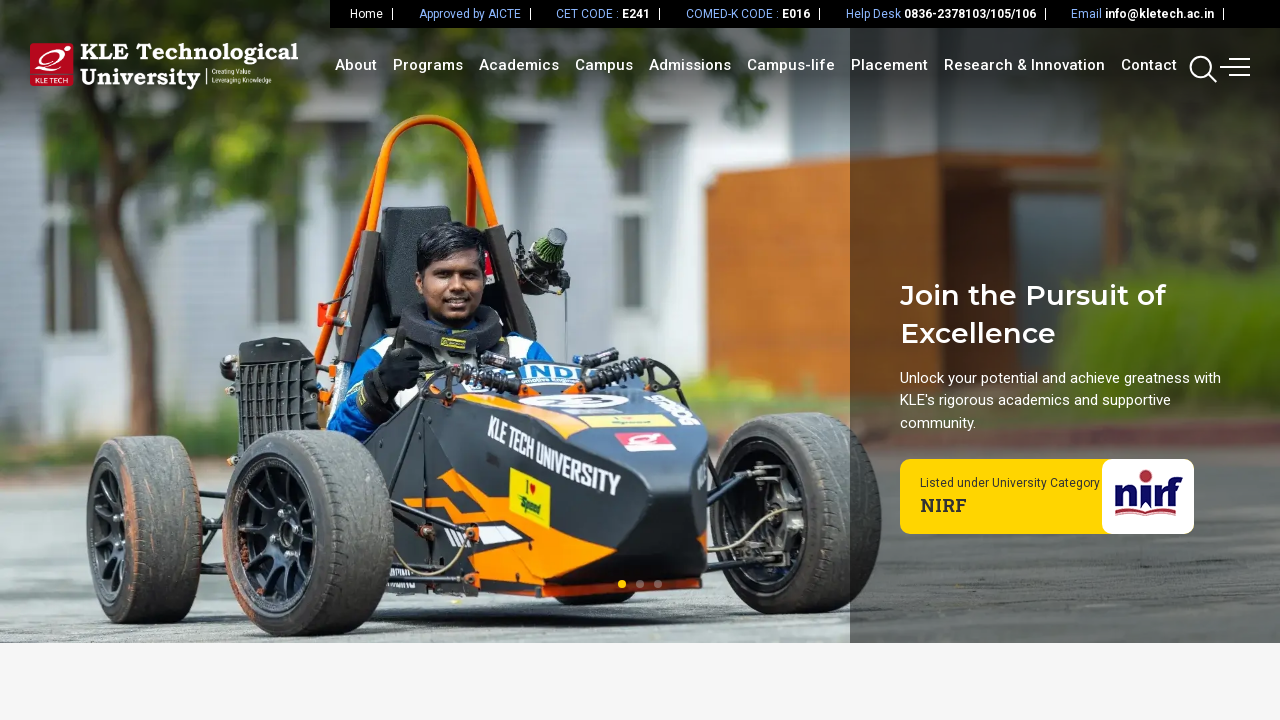

Located download brochure element by ID
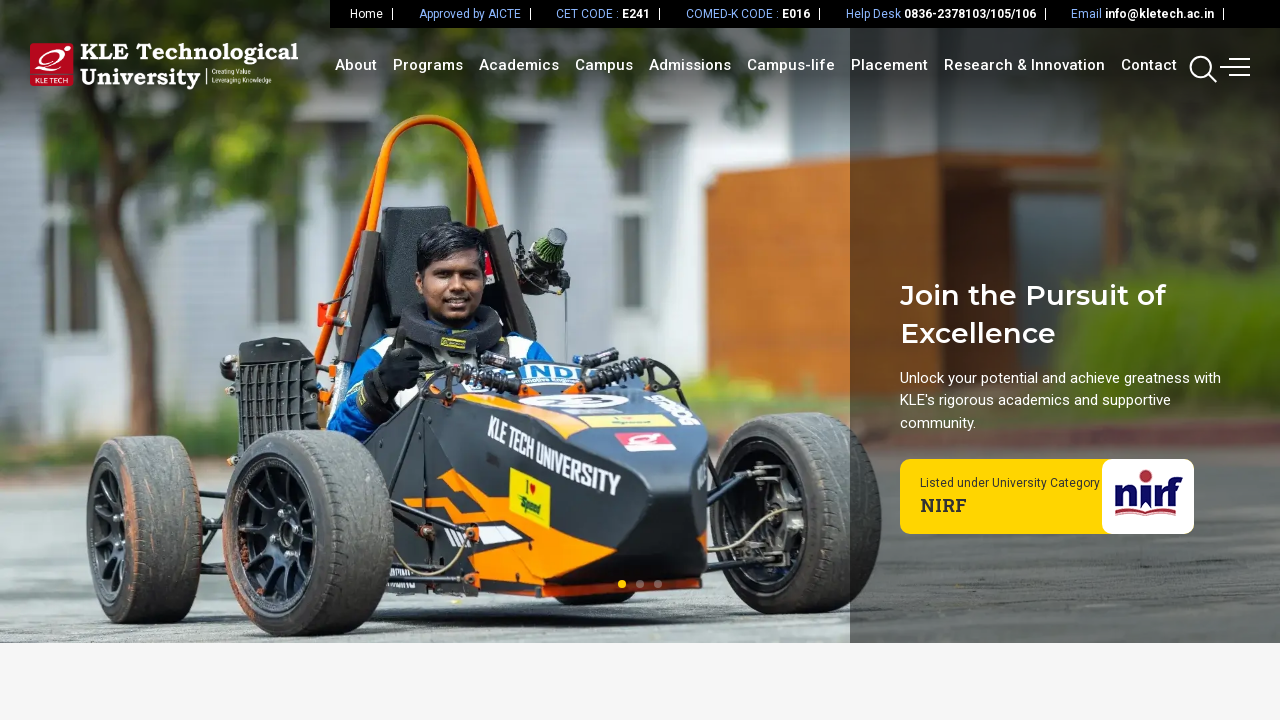

Download brochure element not found on homepage - FAIL
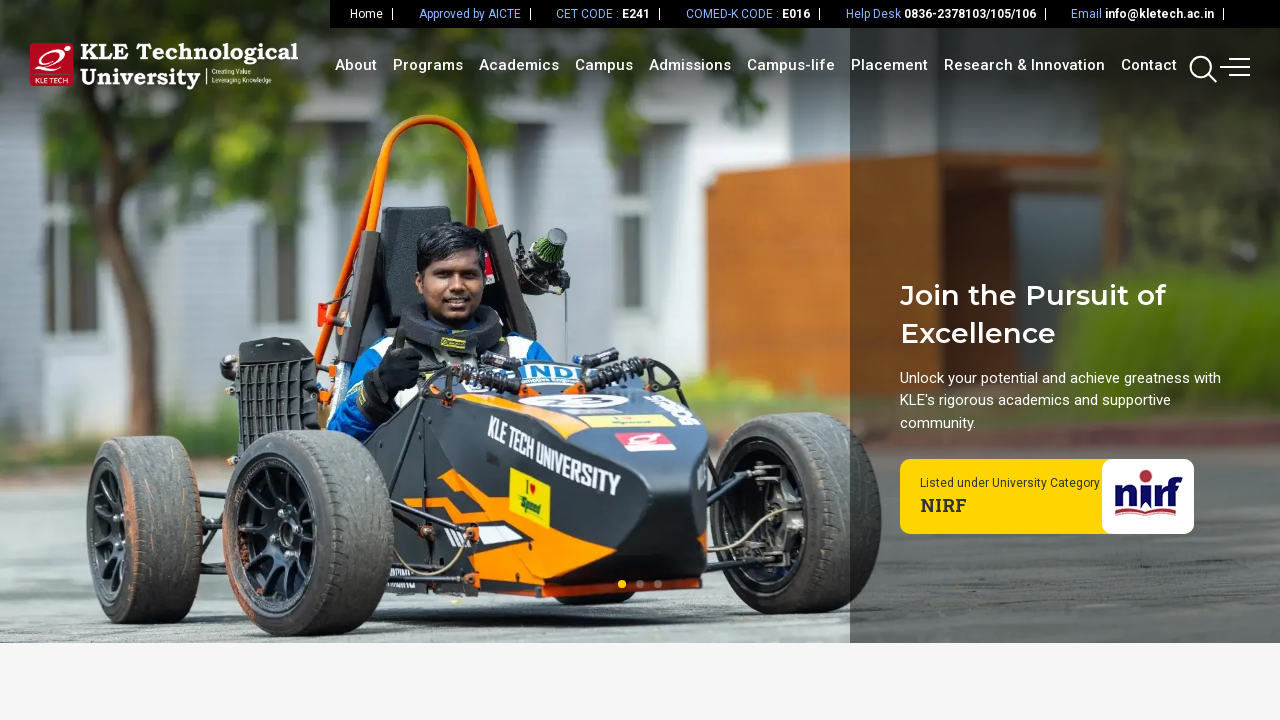

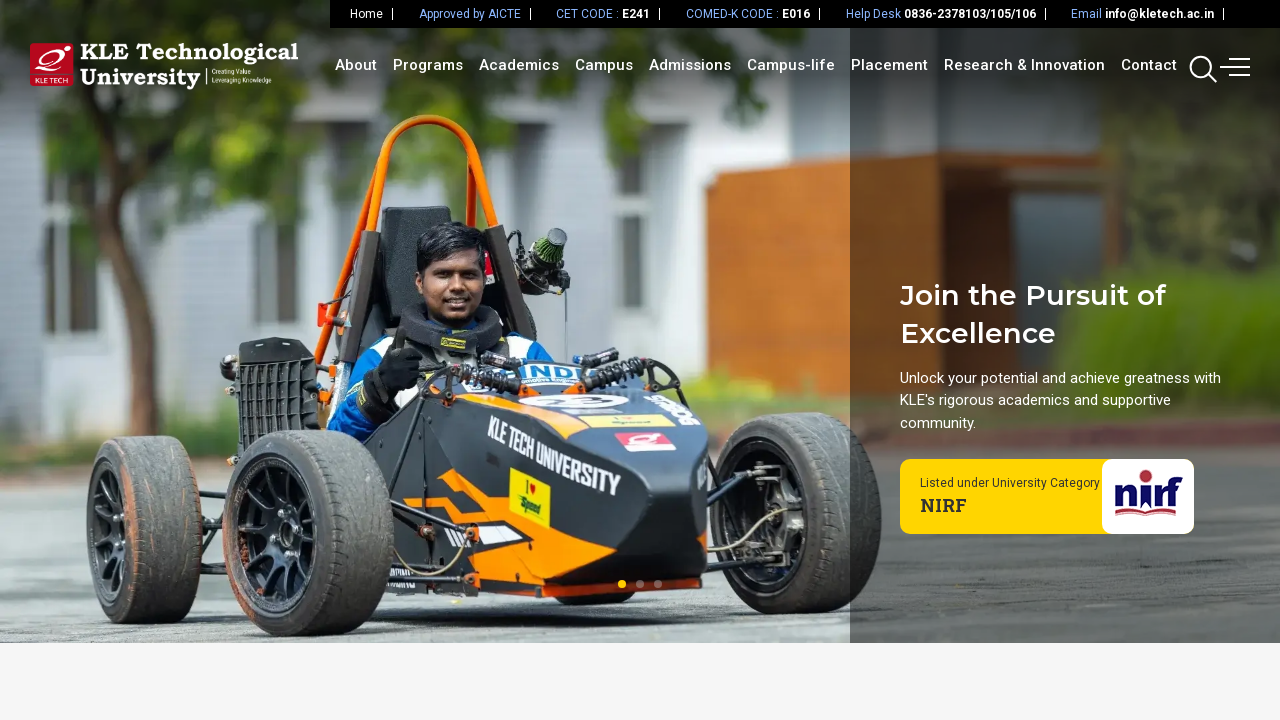